Tests a math calculation exercise by reading two numbers from the page, calculating their sum, selecting the result from a dropdown, and submitting the form

Starting URL: http://suninjuly.github.io/selects1.html

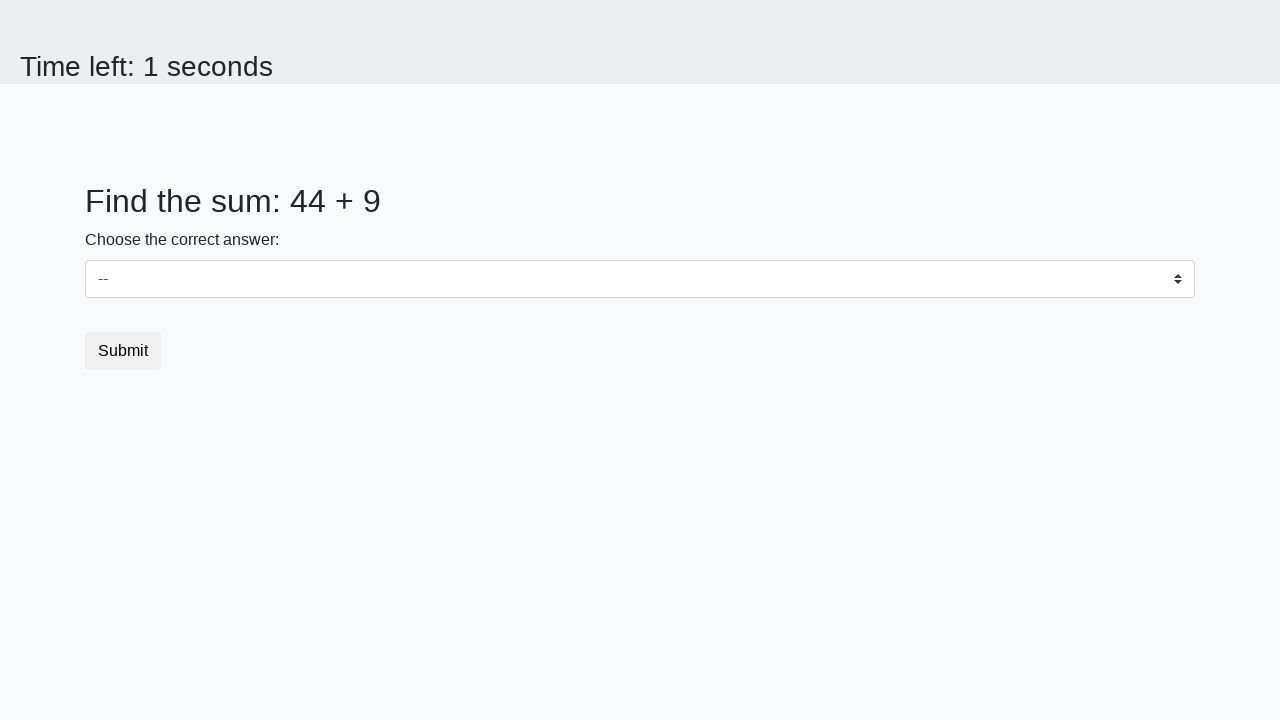

Read first number from page
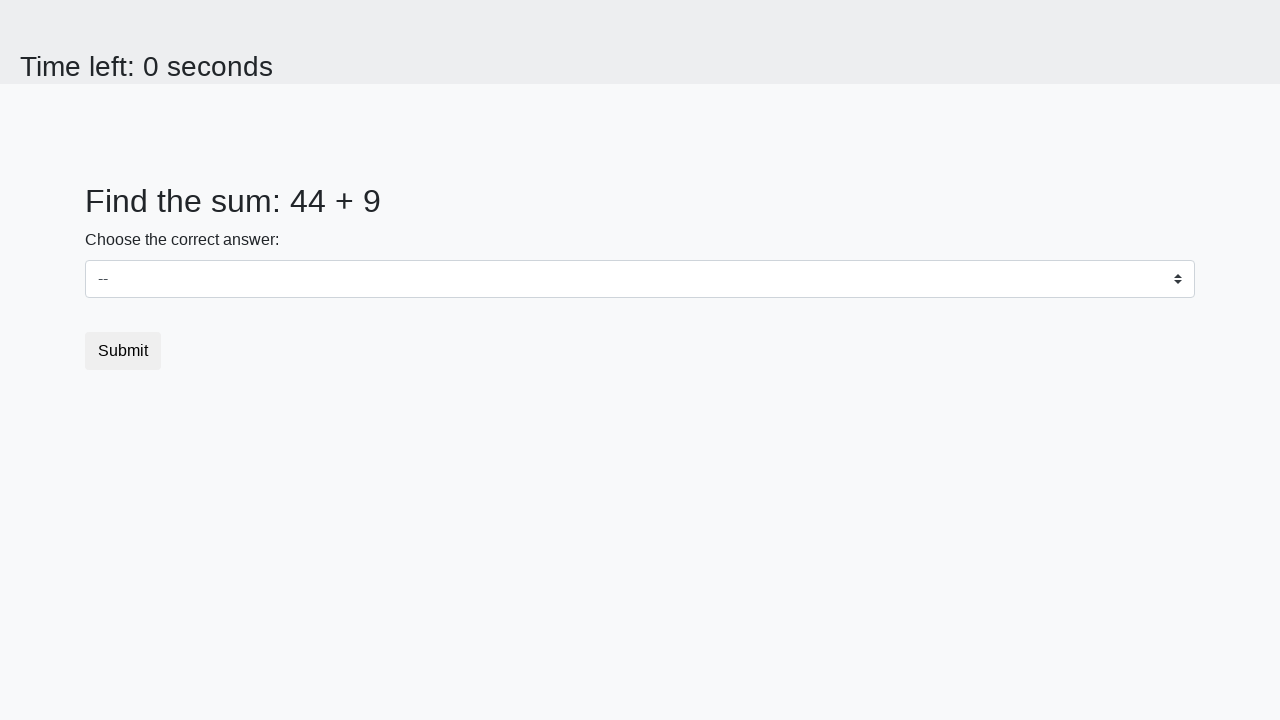

Read second number from page
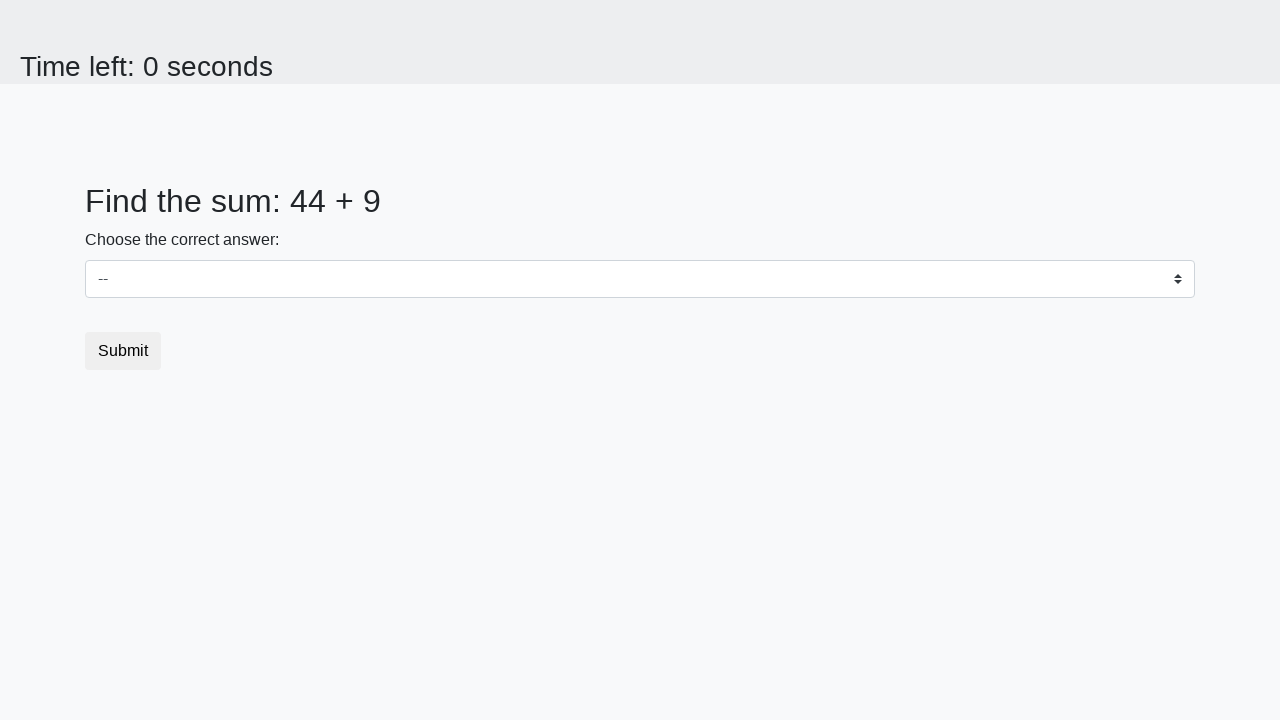

Calculated sum: 44 + 9 = 53
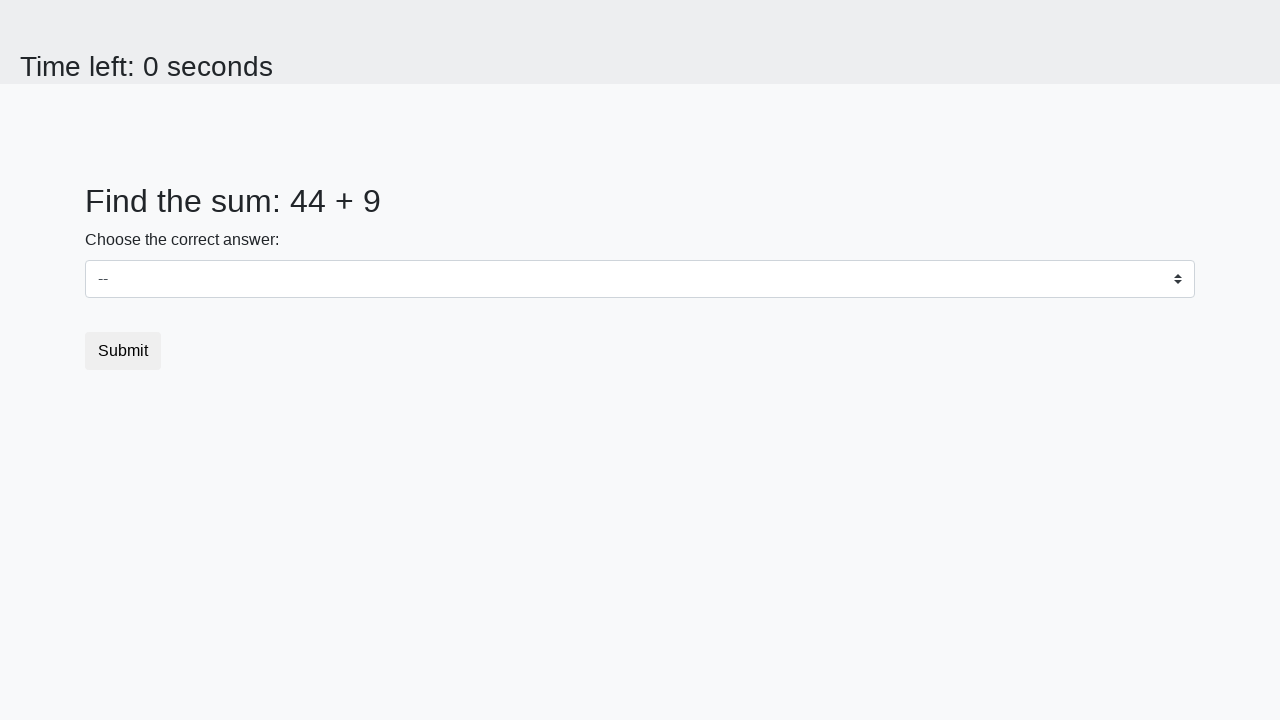

Selected calculated sum (53) from dropdown on select
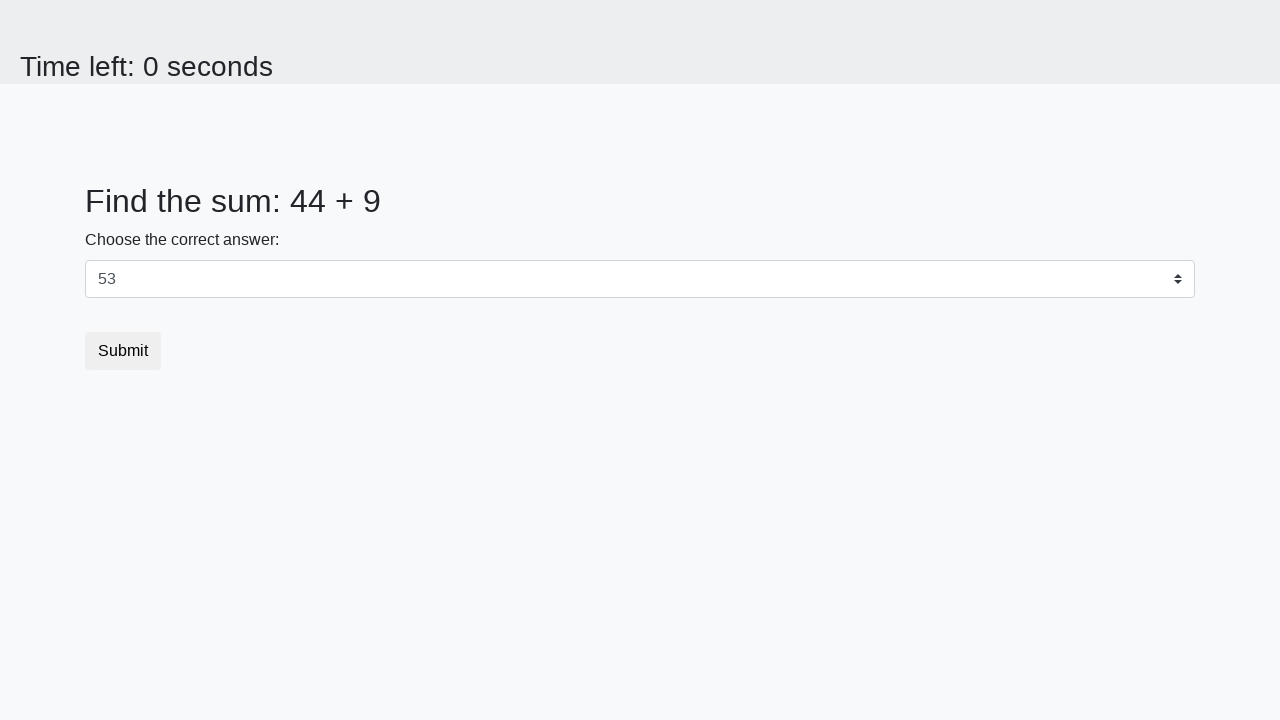

Clicked submit button to submit the form at (123, 351) on button
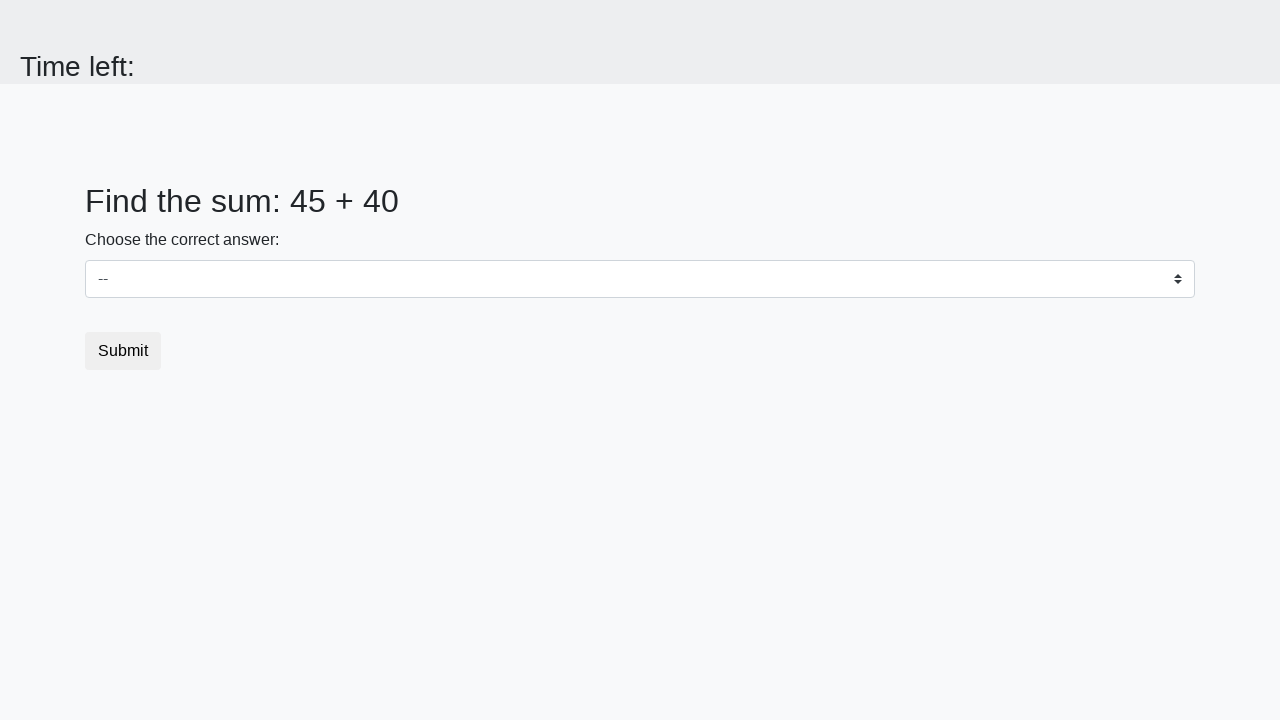

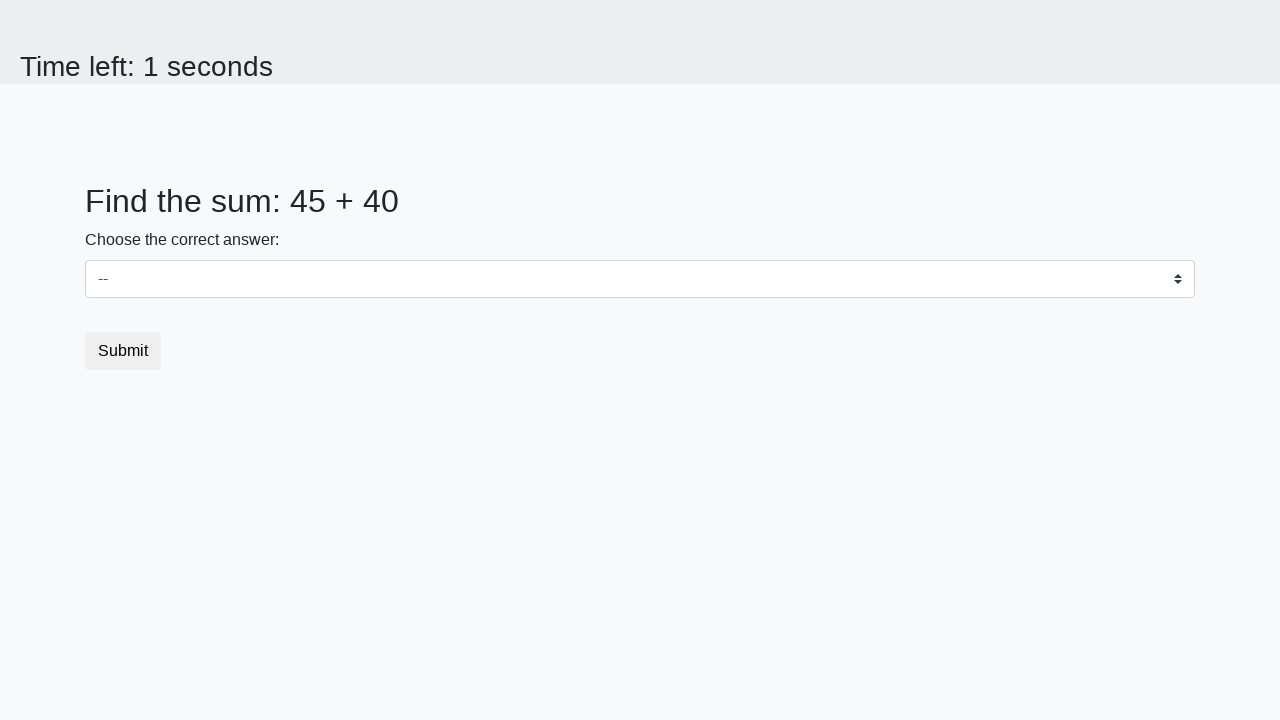